Tests handling of JavaScript alerts by accepting, dismissing, and sending text to different types of alerts

Starting URL: https://www.hyrtutorials.com/p/alertsdemo.html

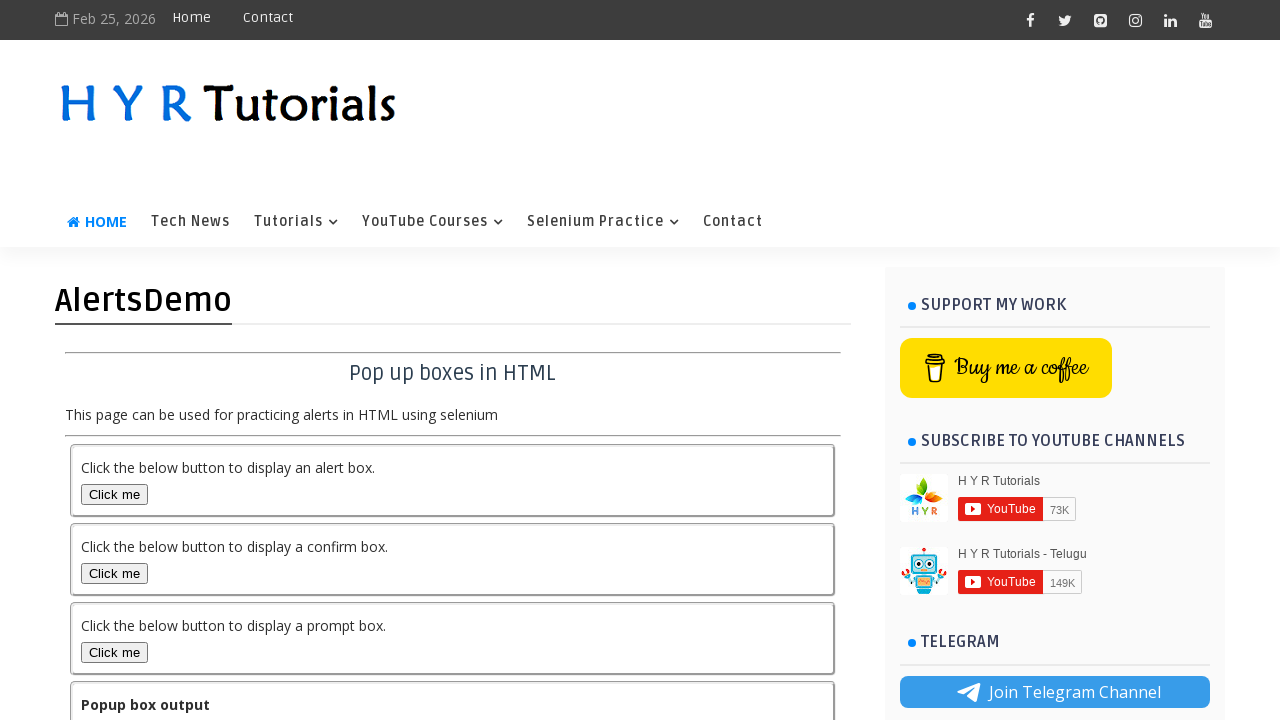

Clicked alert box button at (114, 494) on #alertBox
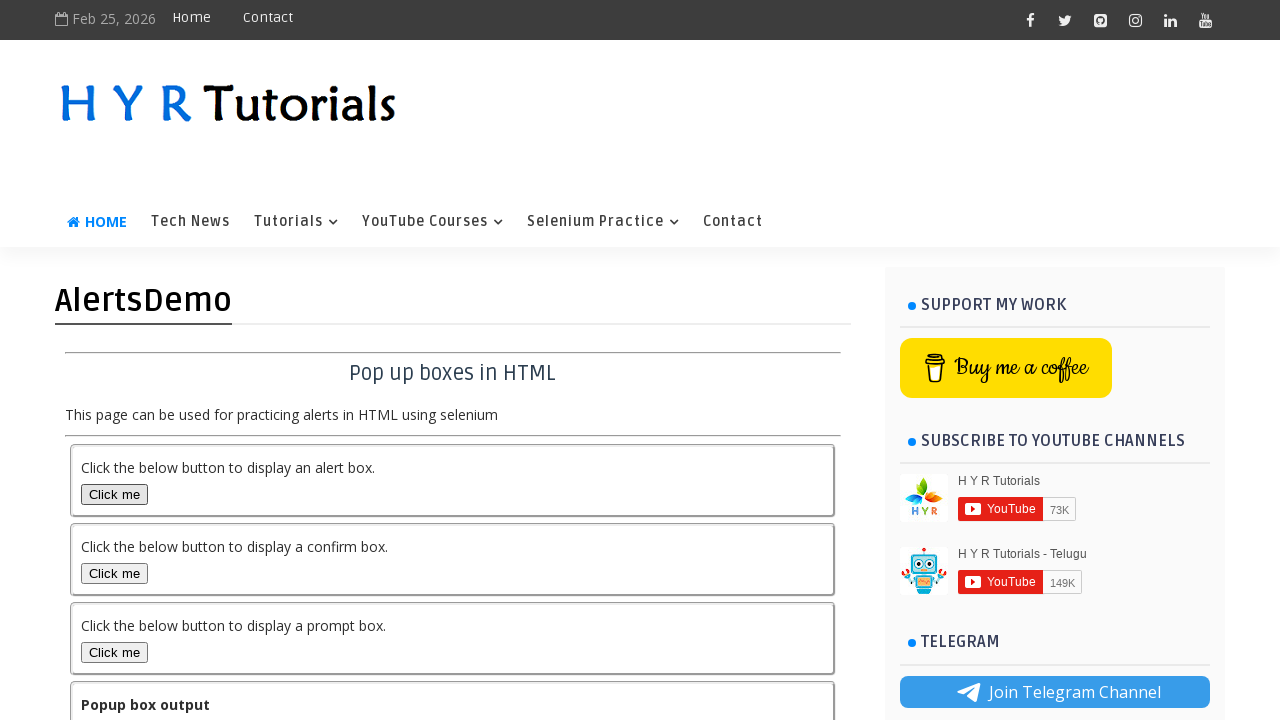

Accepted simple alert dialog
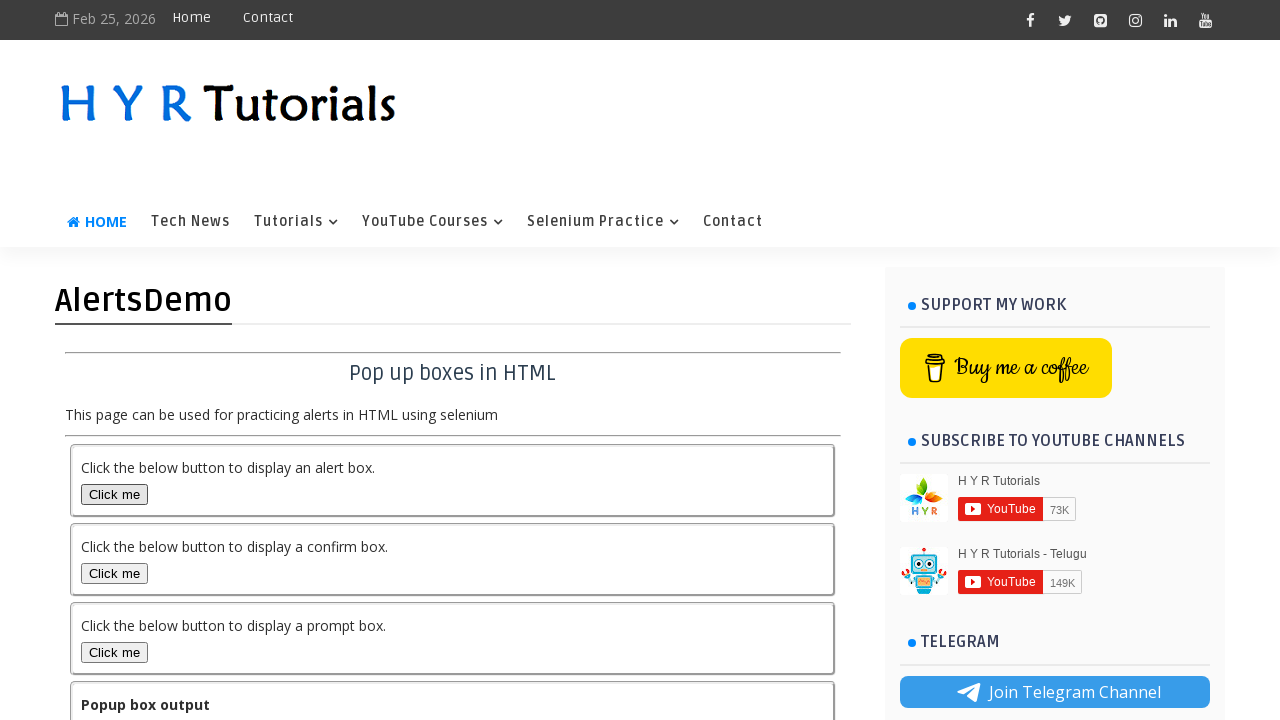

Clicked confirmation box button at (114, 573) on #confirmBox
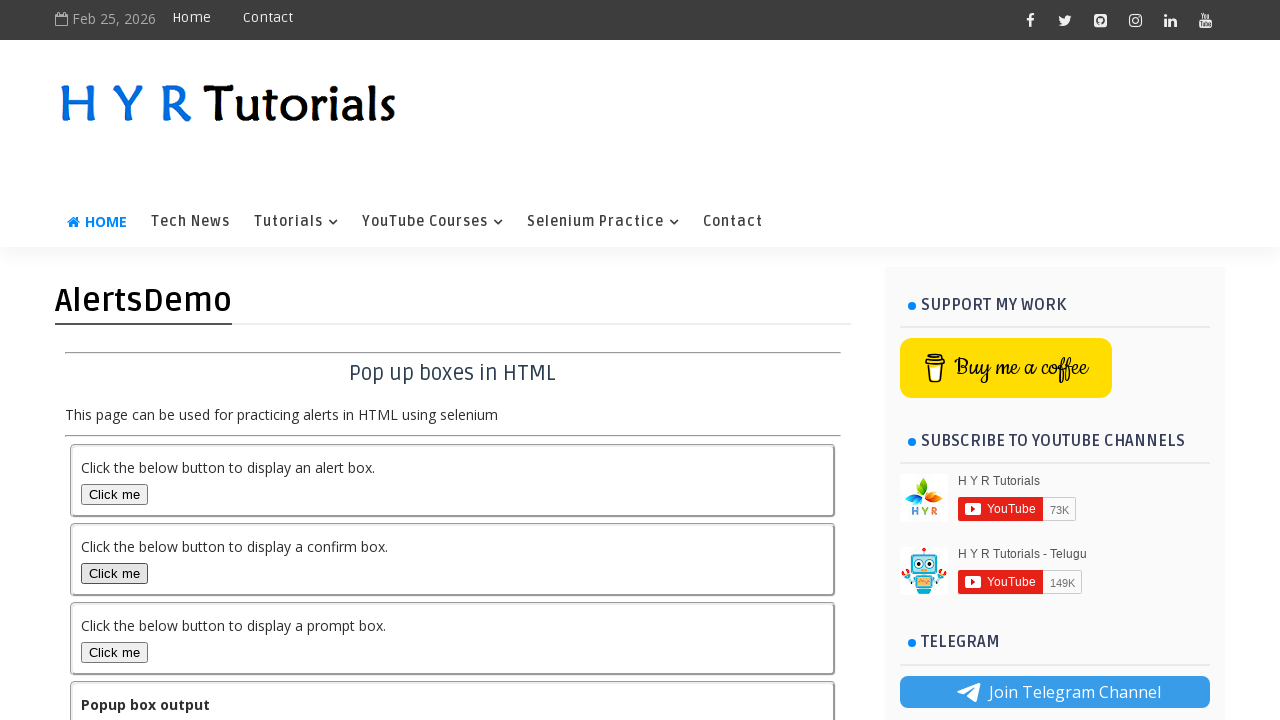

Dismissed confirmation dialog
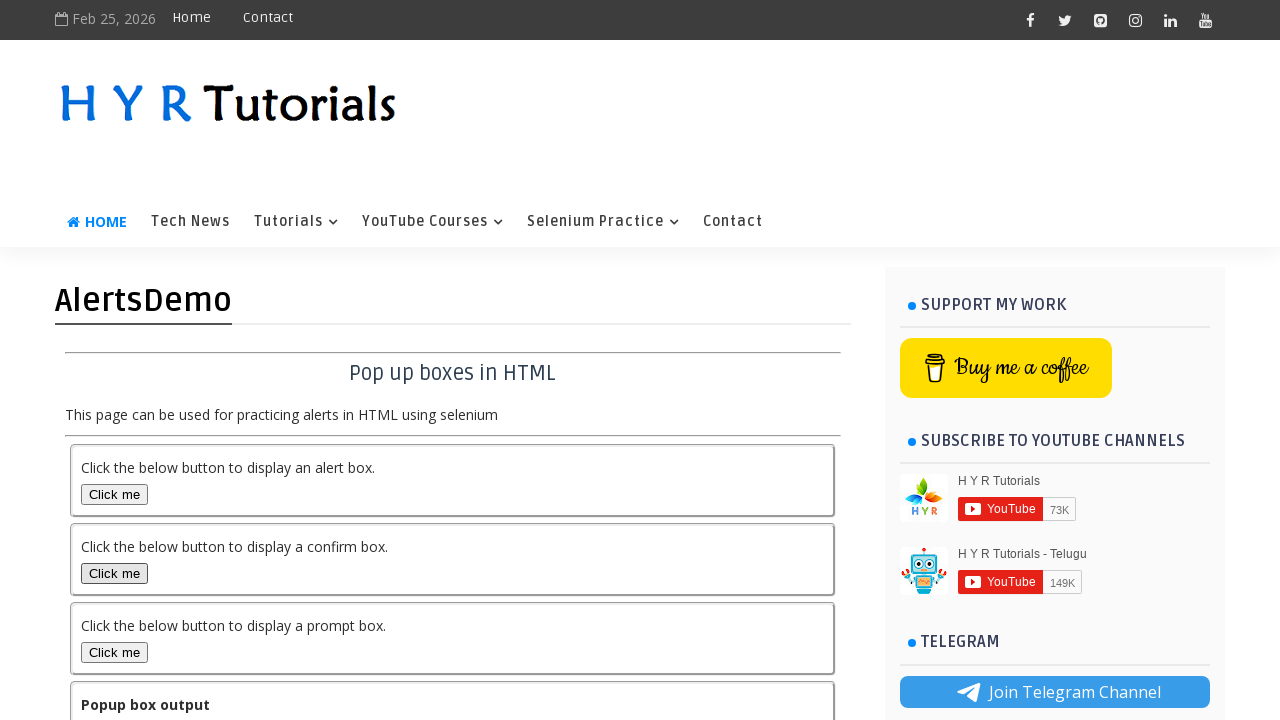

Clicked prompt box button at (114, 652) on #promptBox
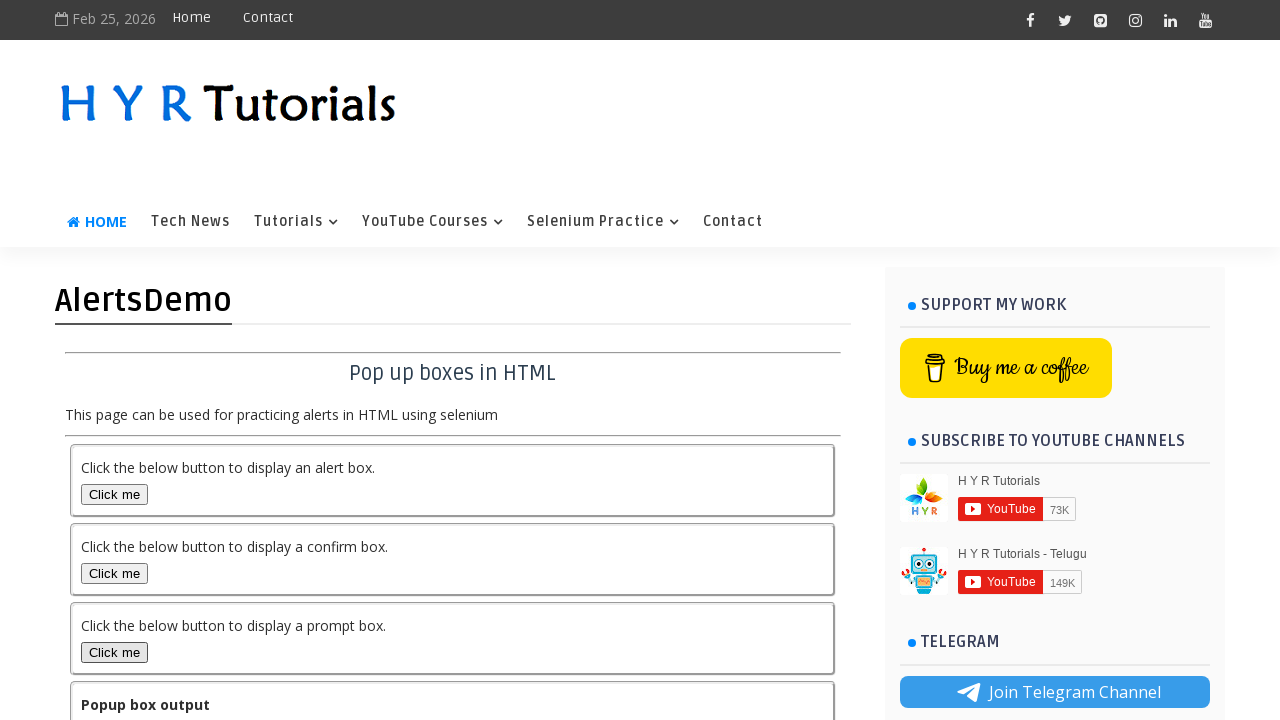

Accepted prompt dialog with text 'siva'
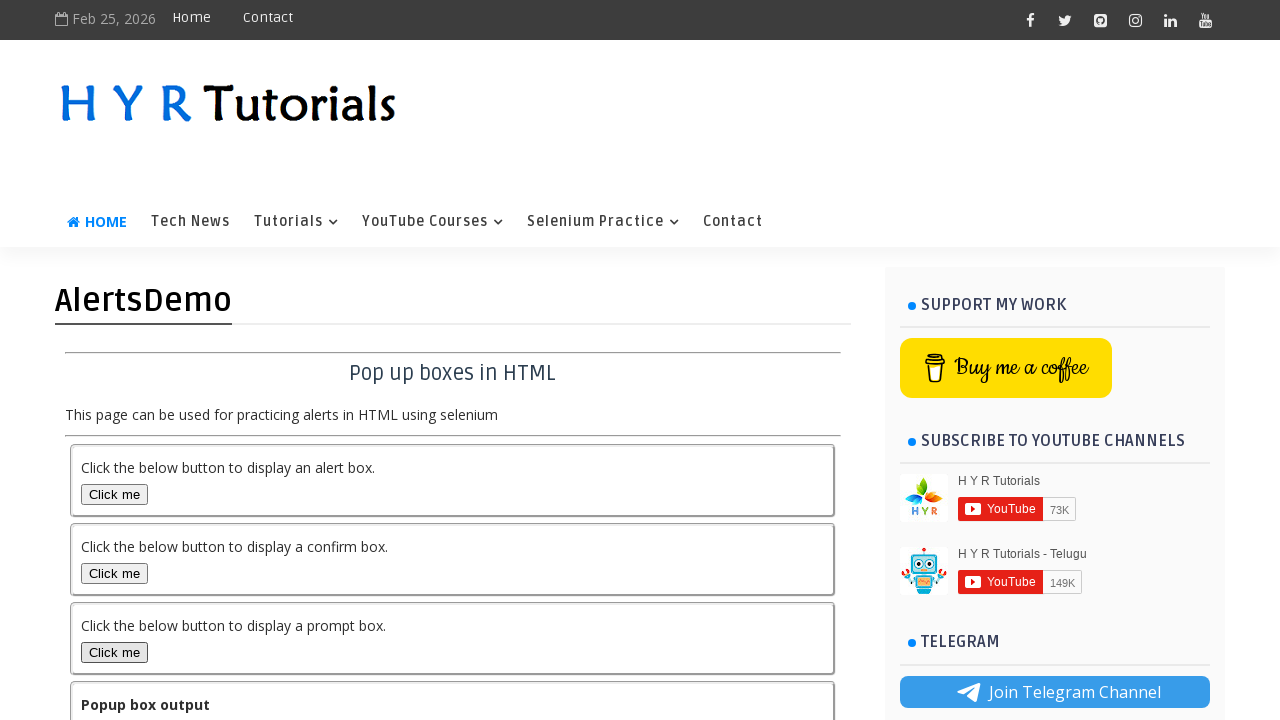

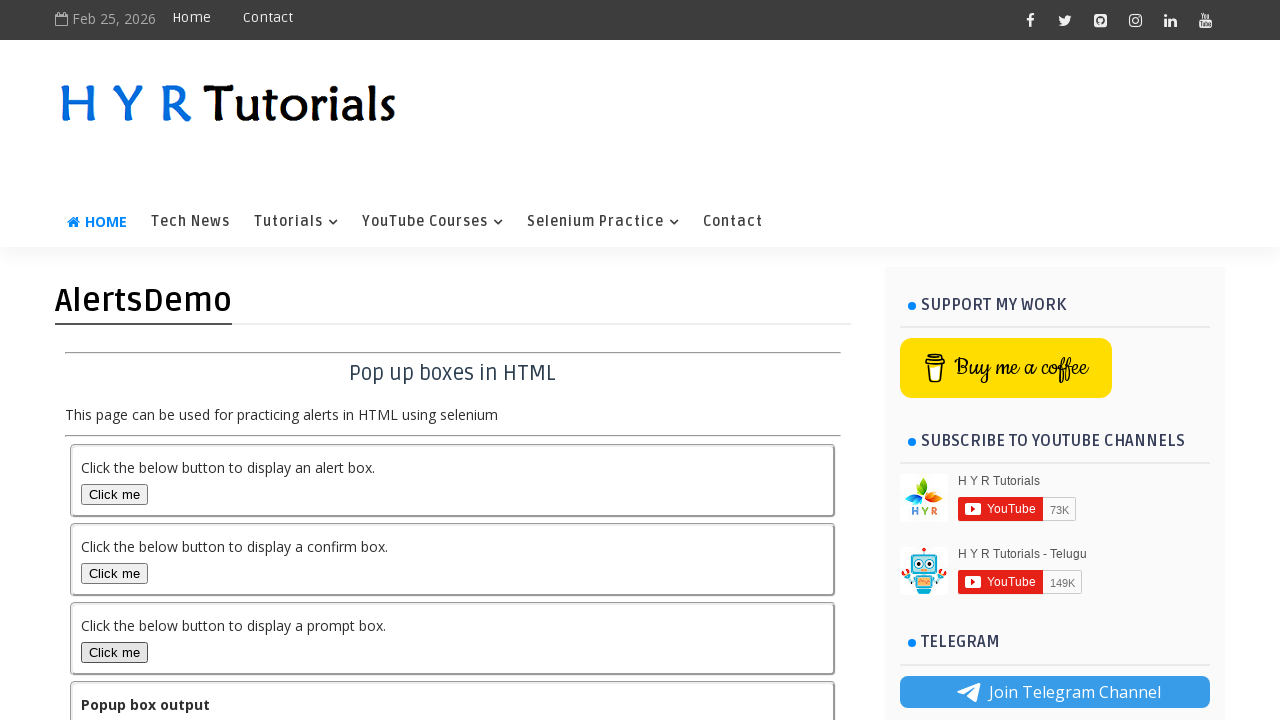